Tests right-click context menu functionality by right-clicking on a designated button

Starting URL: https://swisnl.github.io/jQuery-contextMenu/demo.html

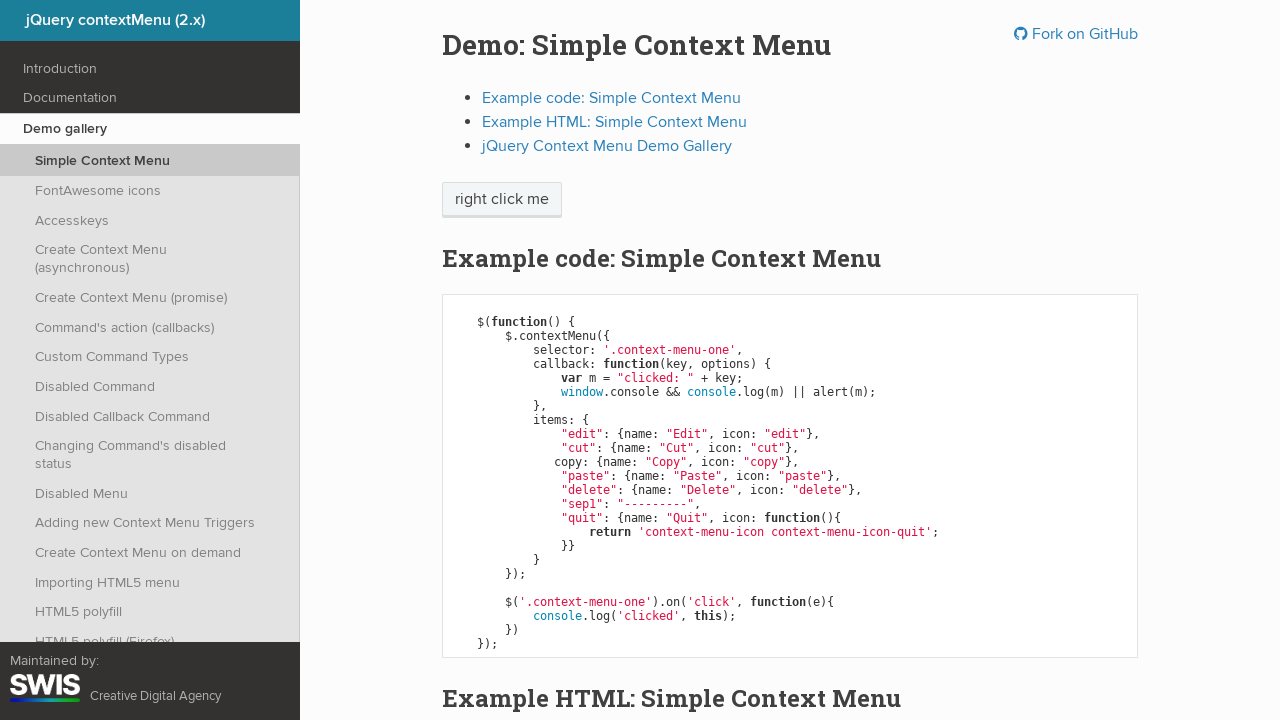

Located the 'right click me' button element
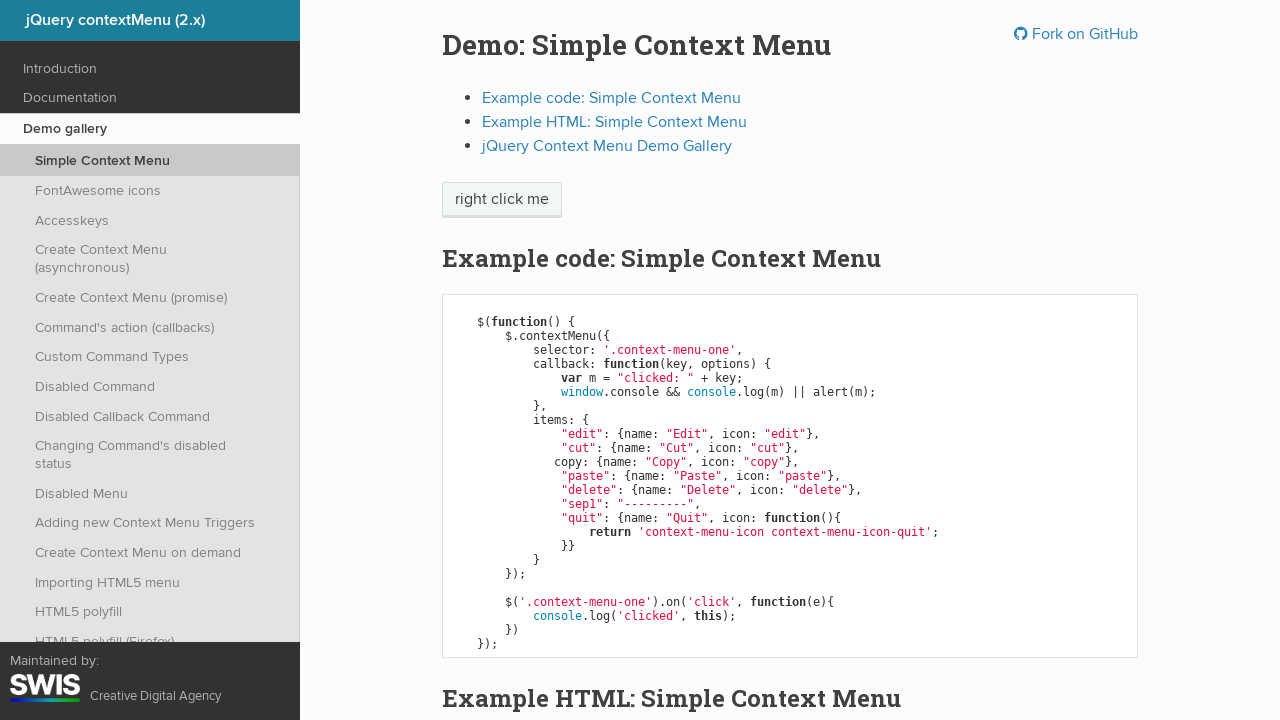

Performed right-click action on the button at (502, 200) on xpath=//span[text()='right click me']
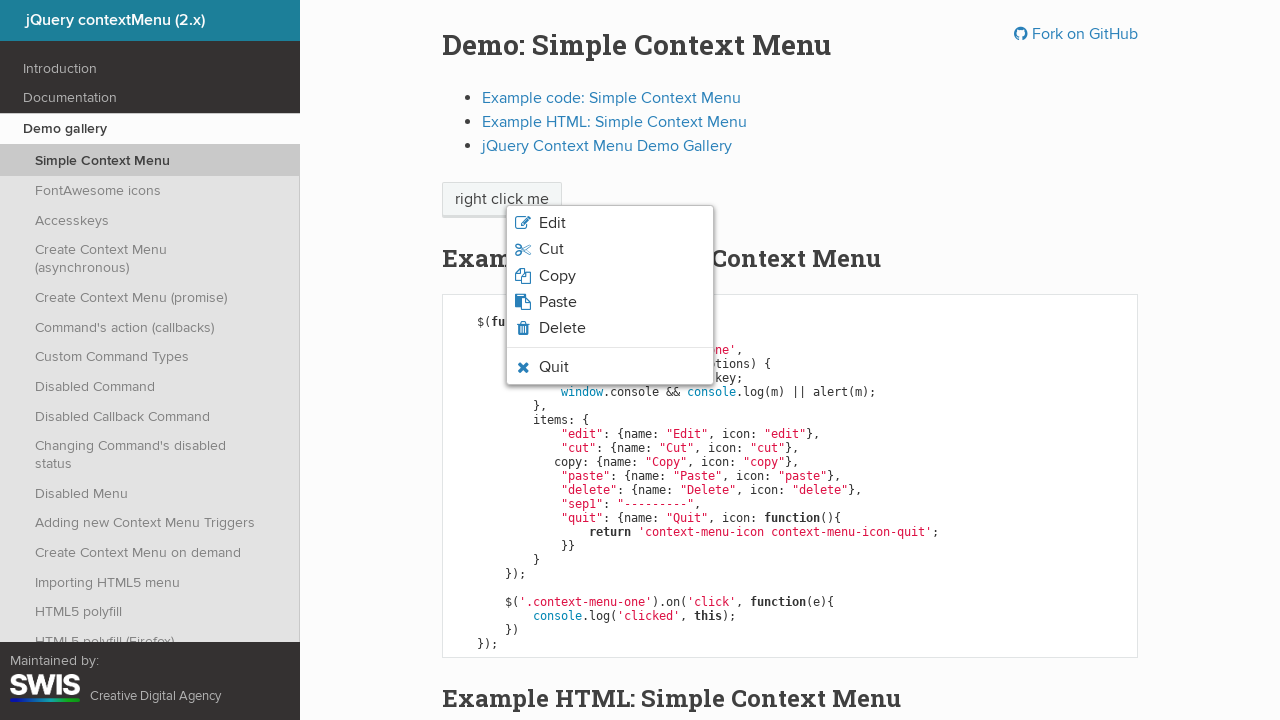

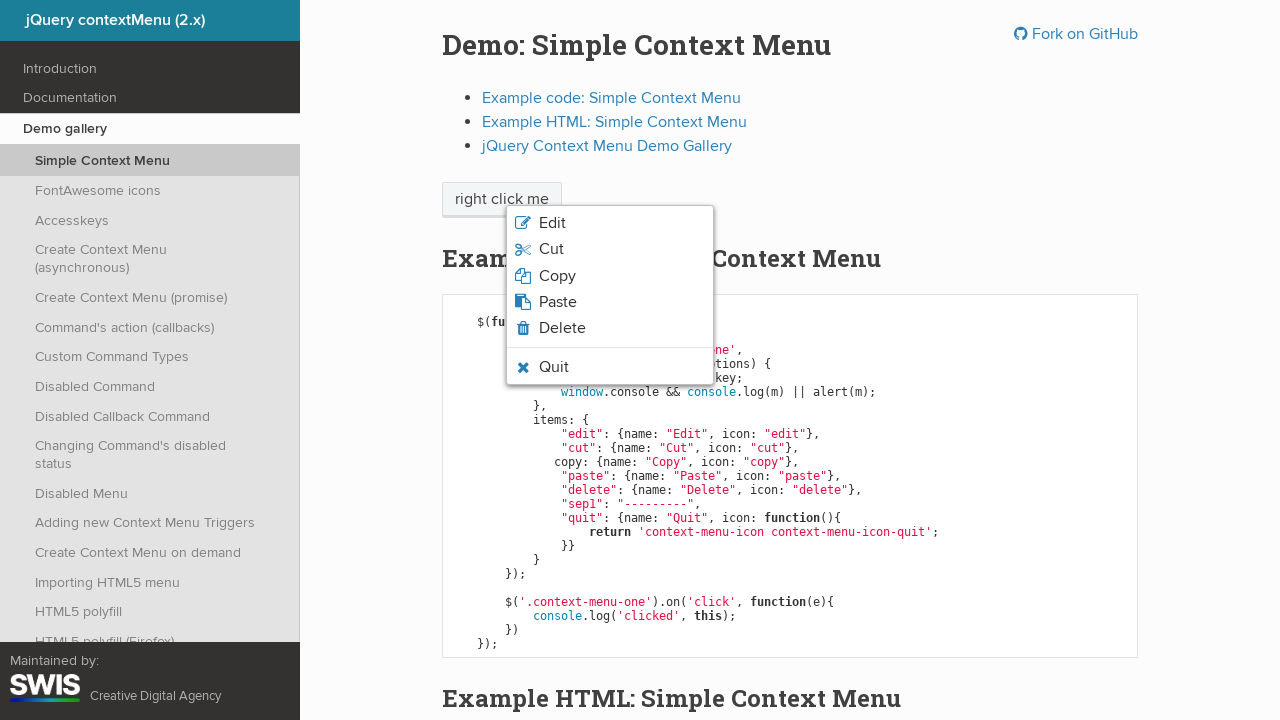